Tests window handling by opening multiple browser windows through links and switching between them

Starting URL: https://seleniumpractise.blogspot.com/2017/

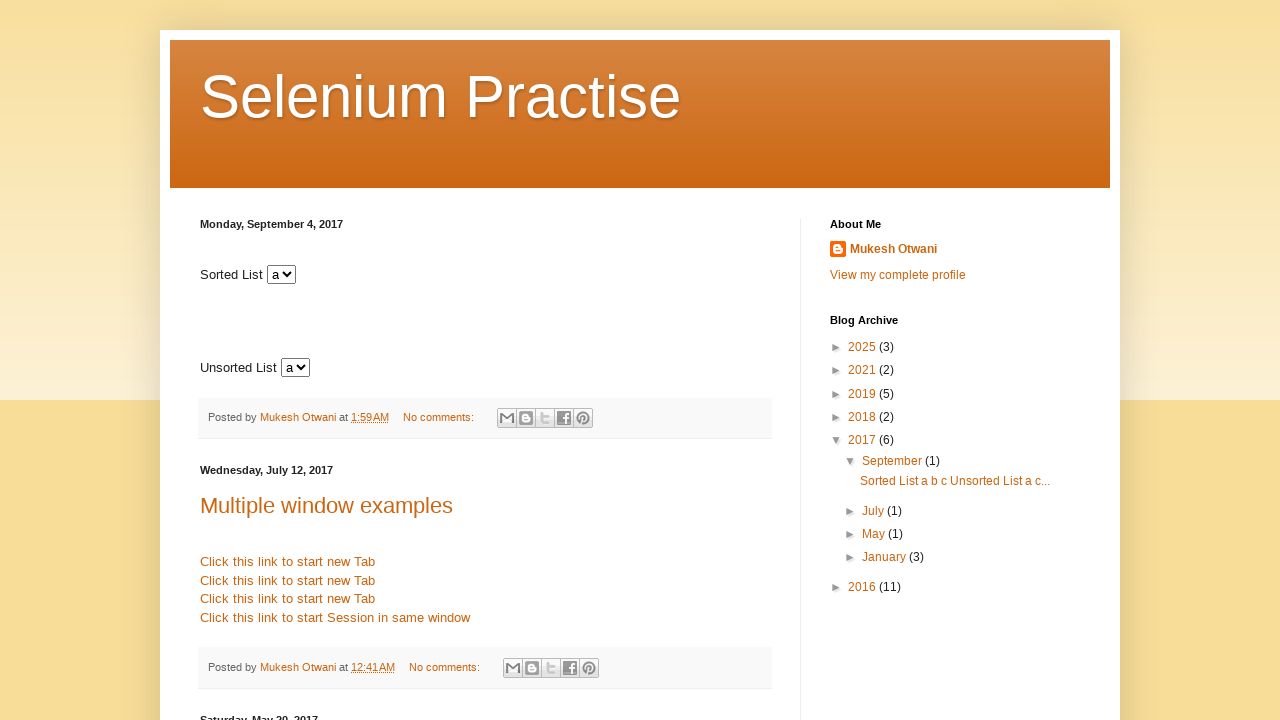

Clicked link to open Google in new window at (261, 361) on xpath=//a[text()=' Click here for Google ']
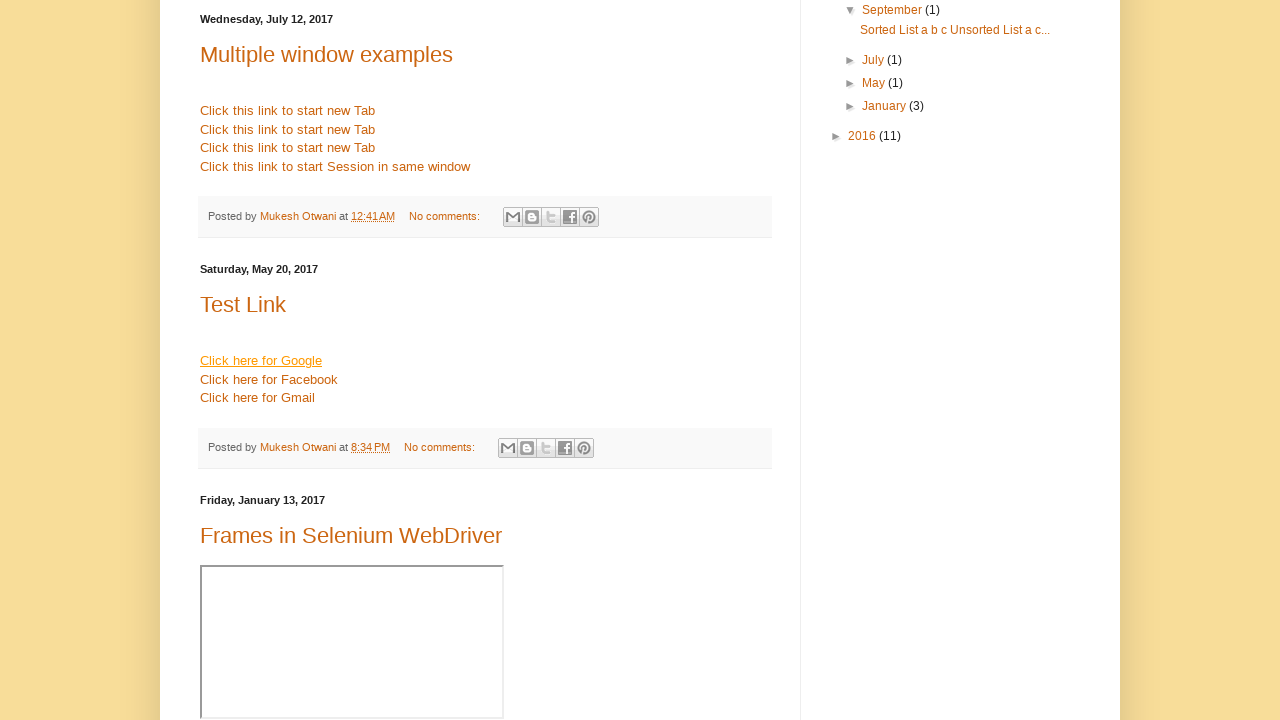

Clicked link to open Facebook in new window at (269, 379) on xpath=//a[text()=' Click here for Facebook ']
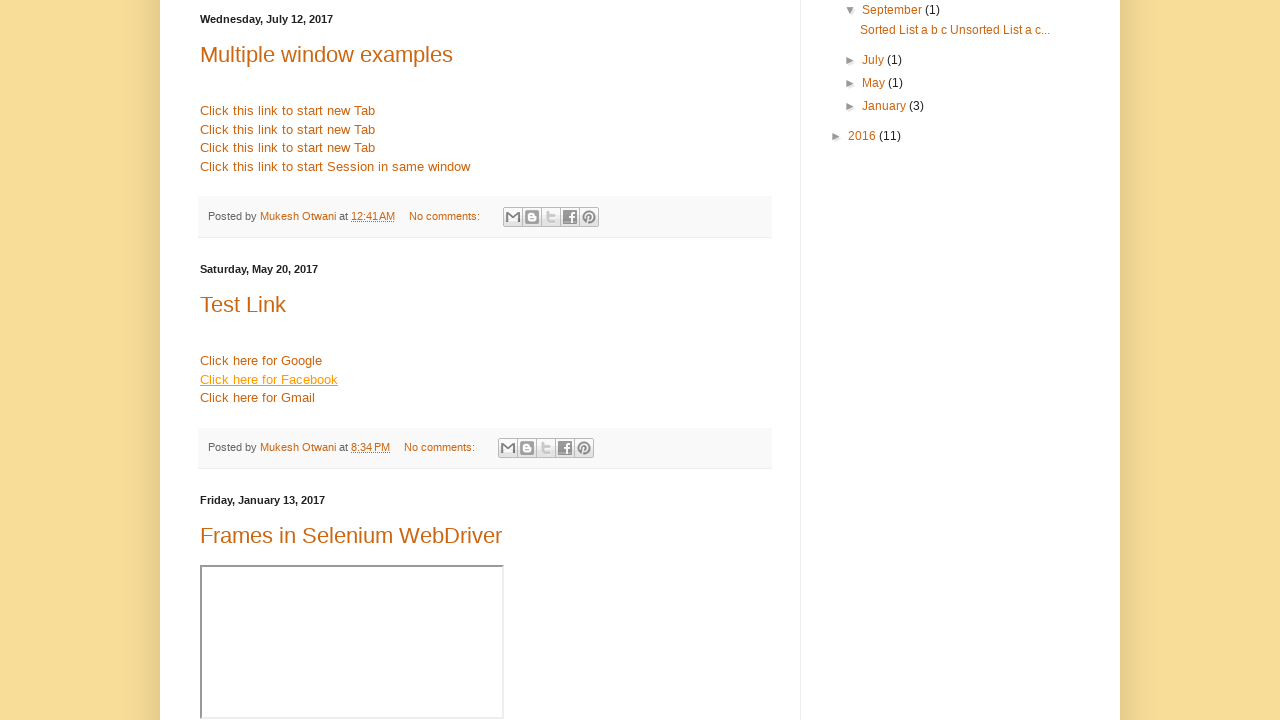

Clicked link to open Gmail in new window at (258, 398) on xpath=//a[text()=' Click here for Gmail ']
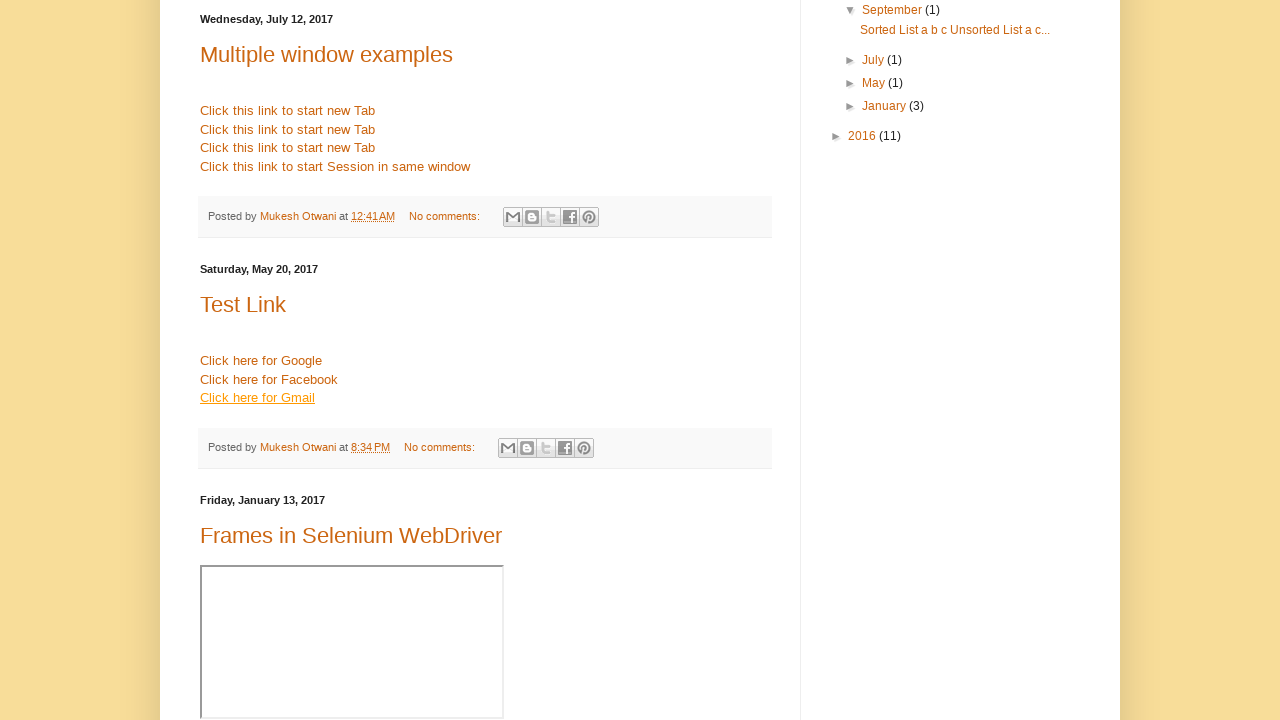

Switched to Facebook window
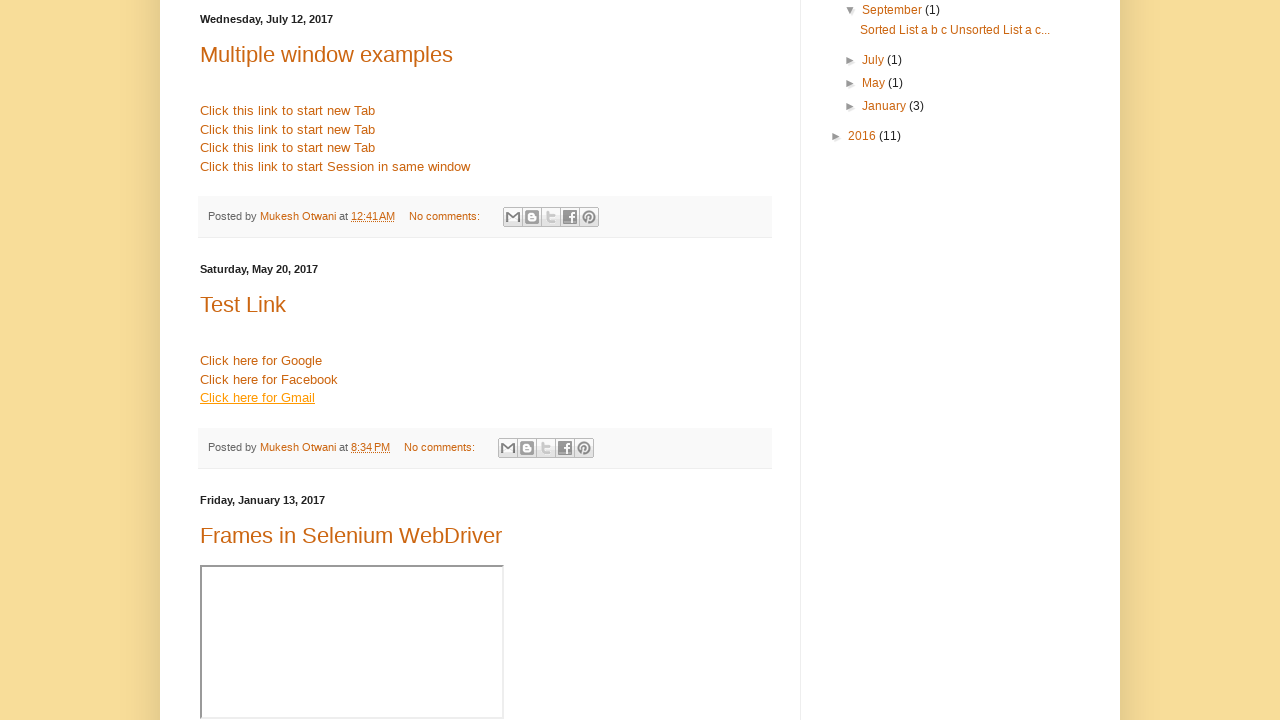

Retrieved Facebook window title: 
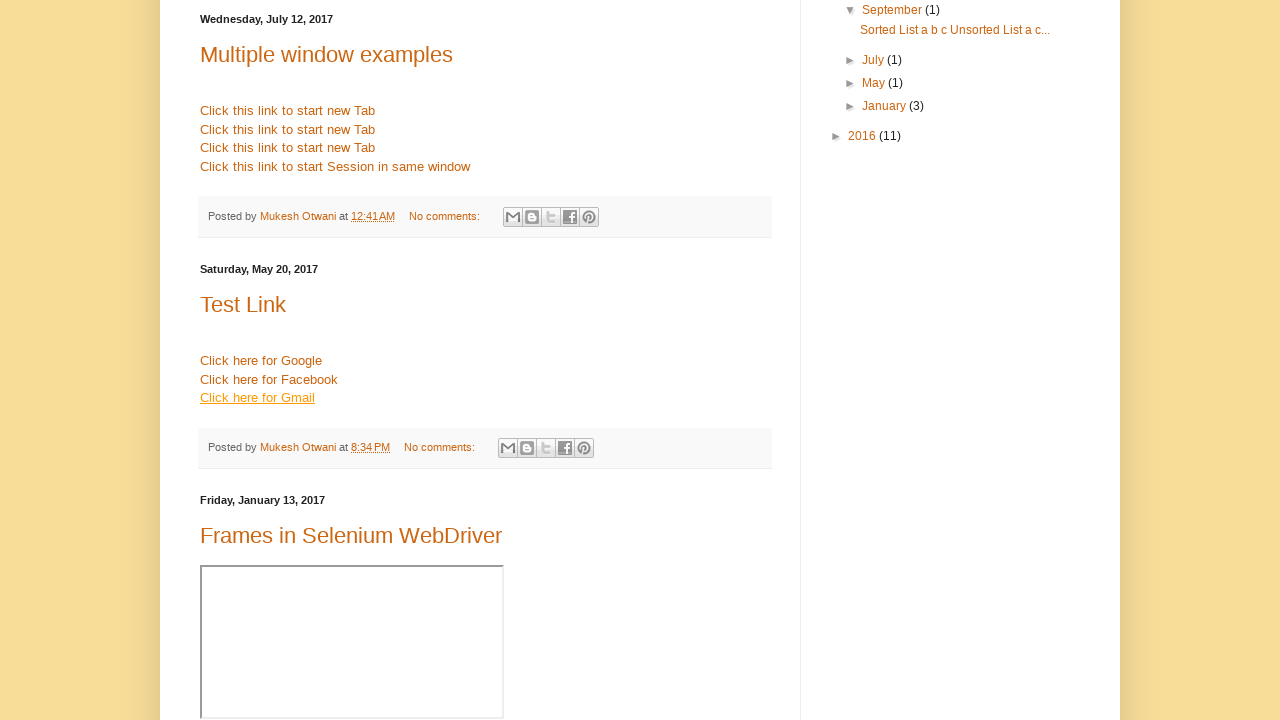

Switched back to main window
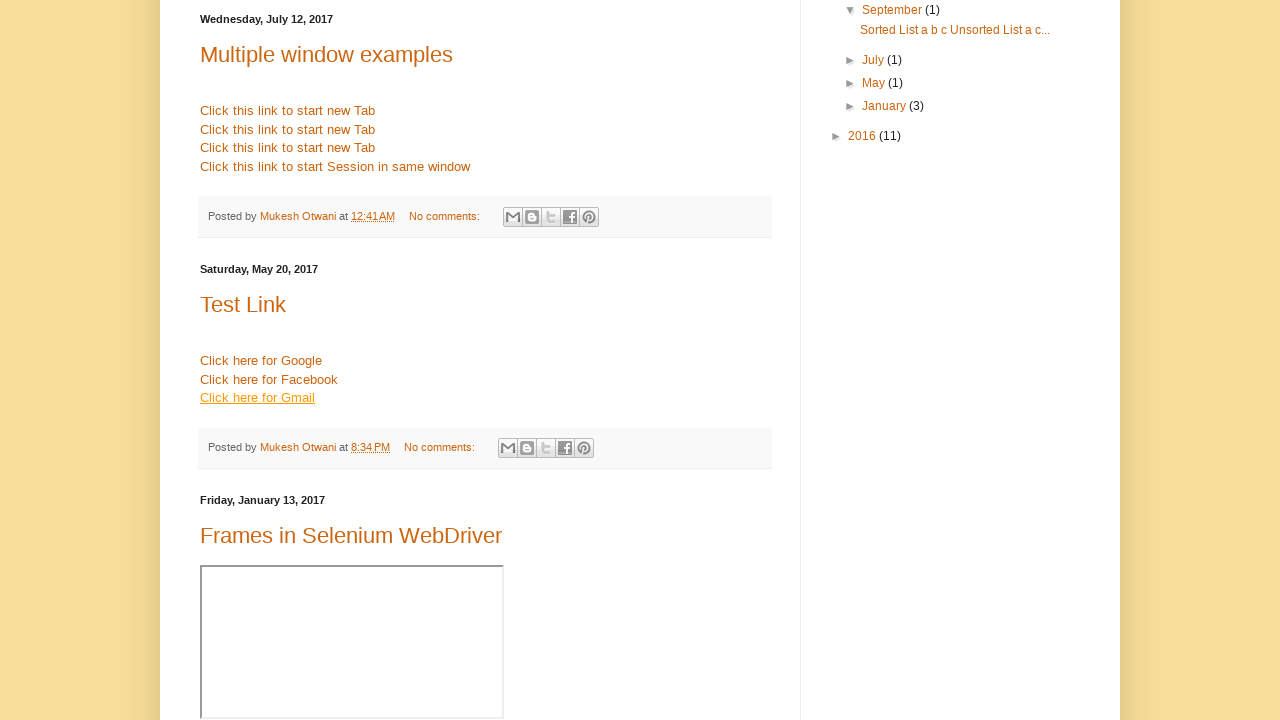

Closed Google window
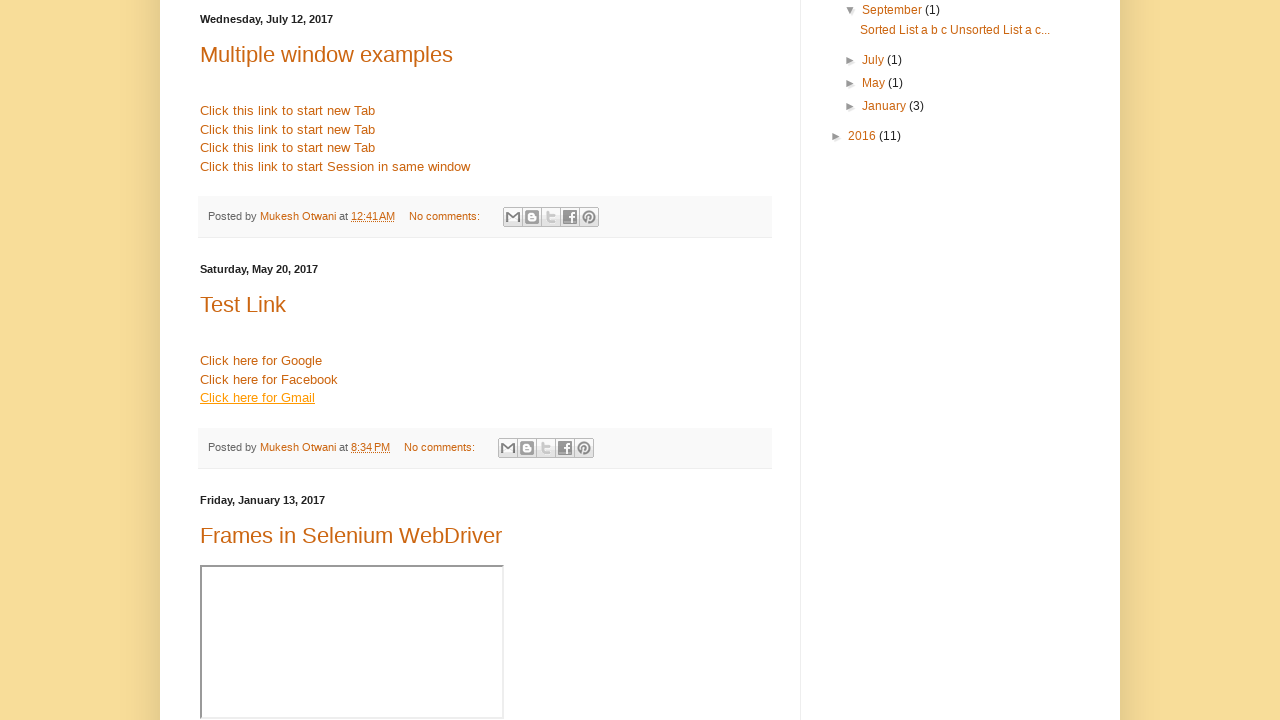

Closed Facebook window
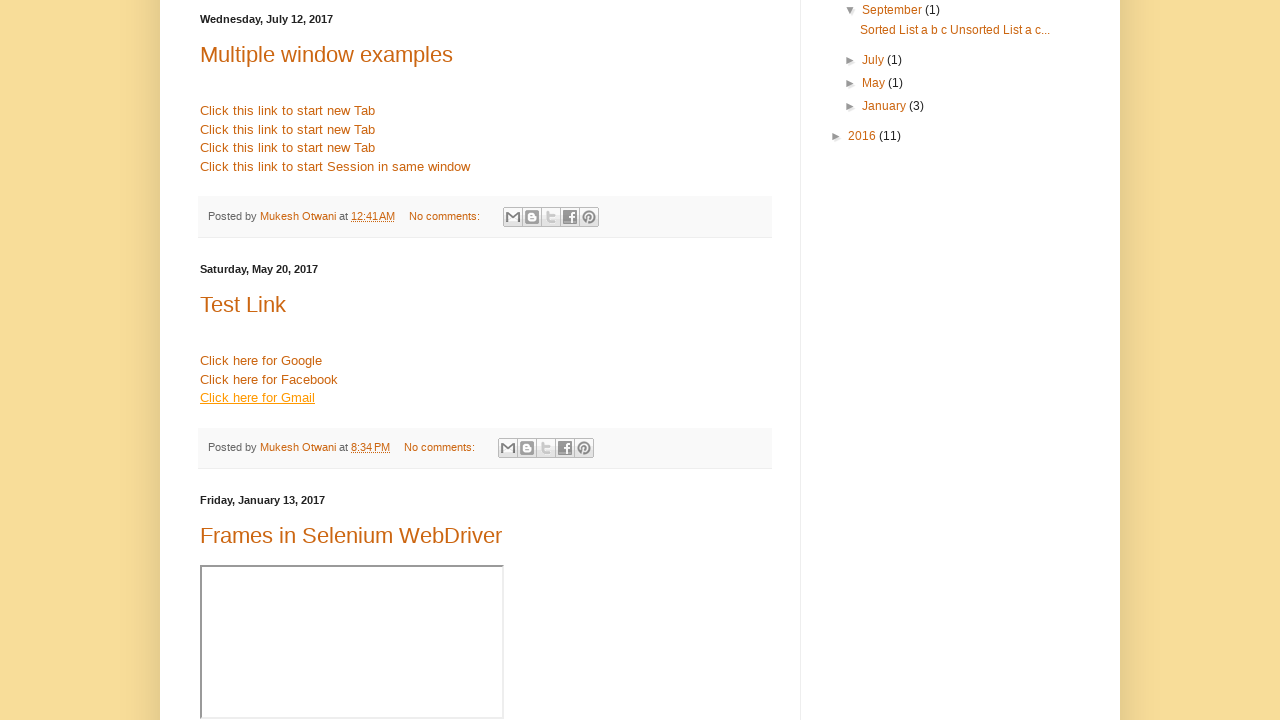

Closed Gmail window
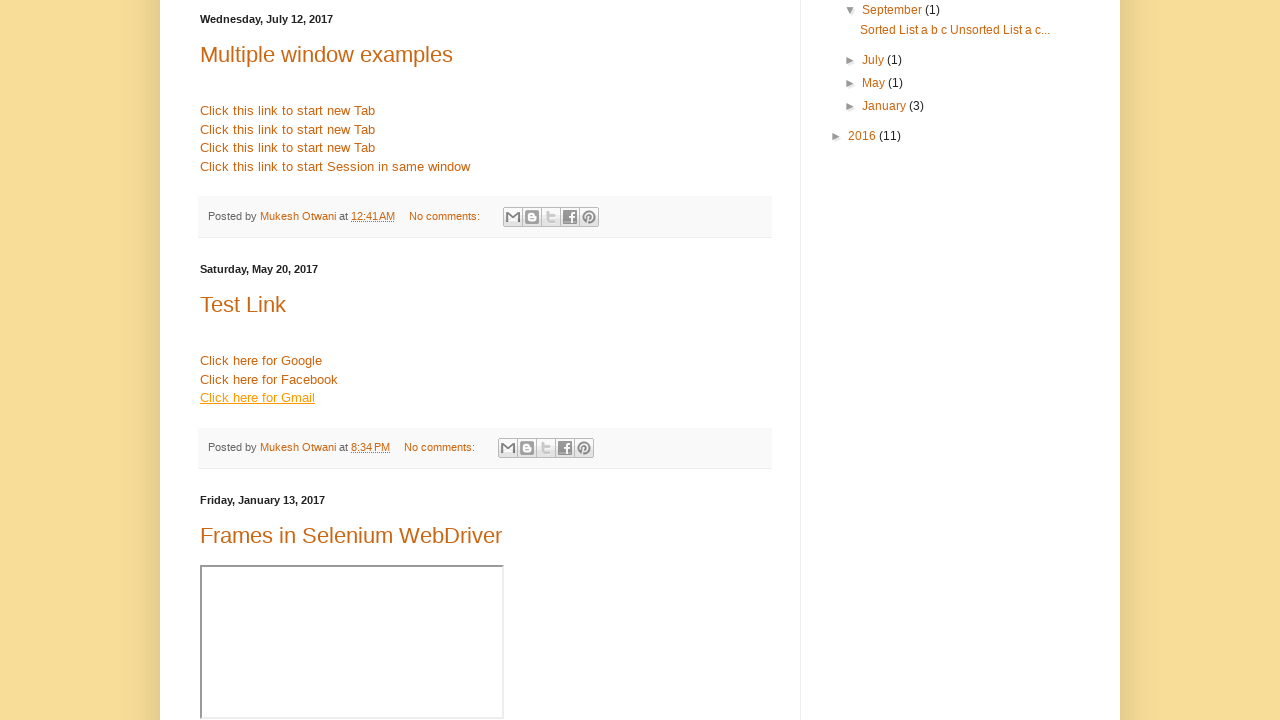

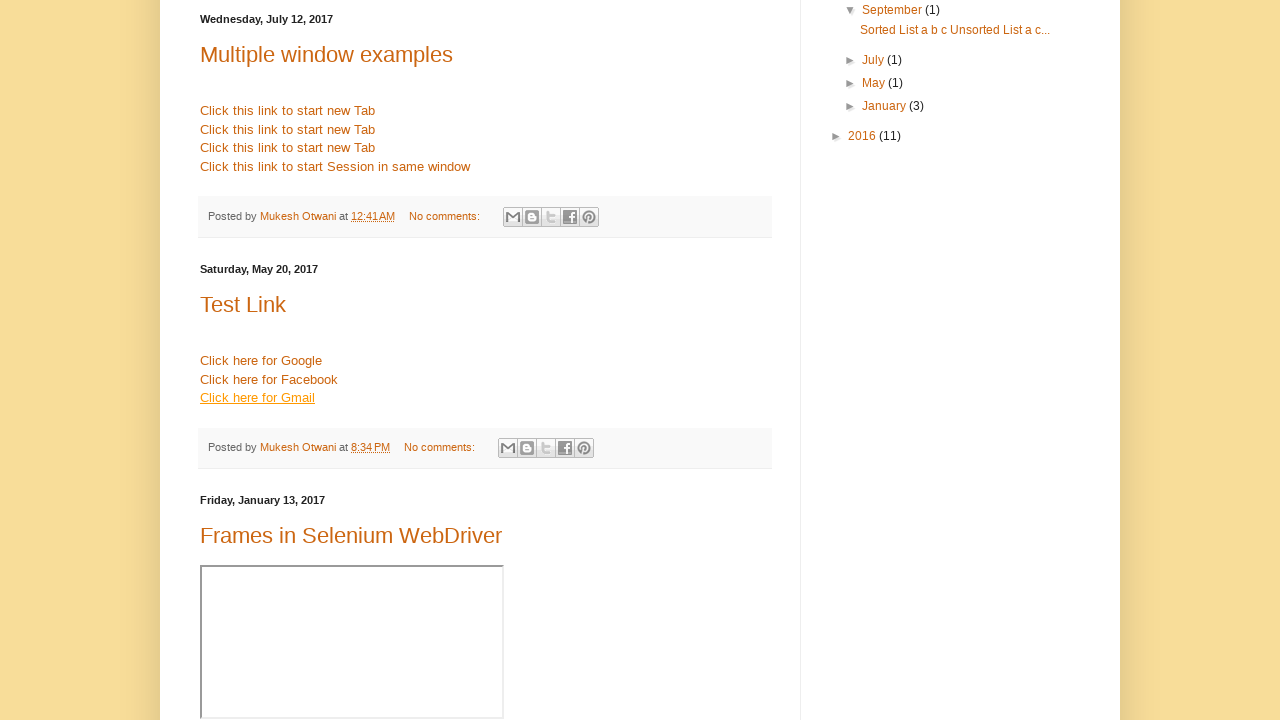